Tests confirmation alert handling by clicking a button to trigger an alert and verifying the alert text

Starting URL: https://testautomationpractice.blogspot.com/

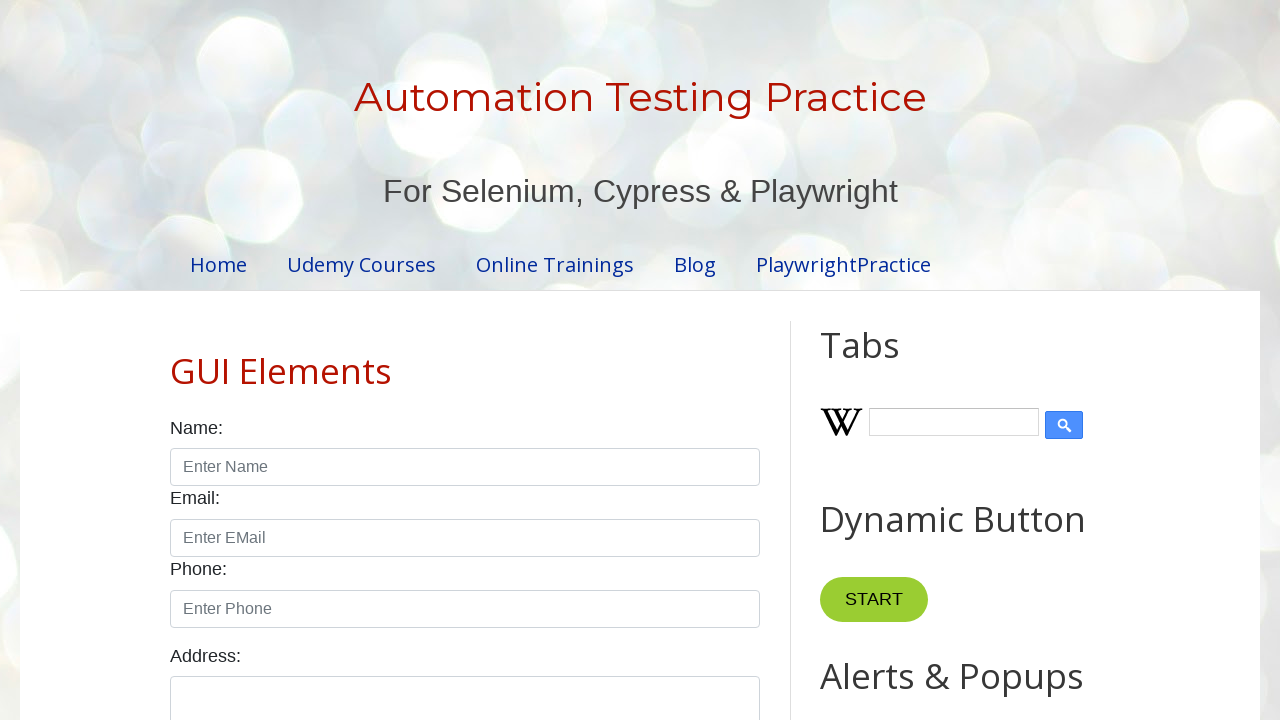

Clicked confirmation alert button at (912, 360) on xpath=//button[@id='confirmBtn']
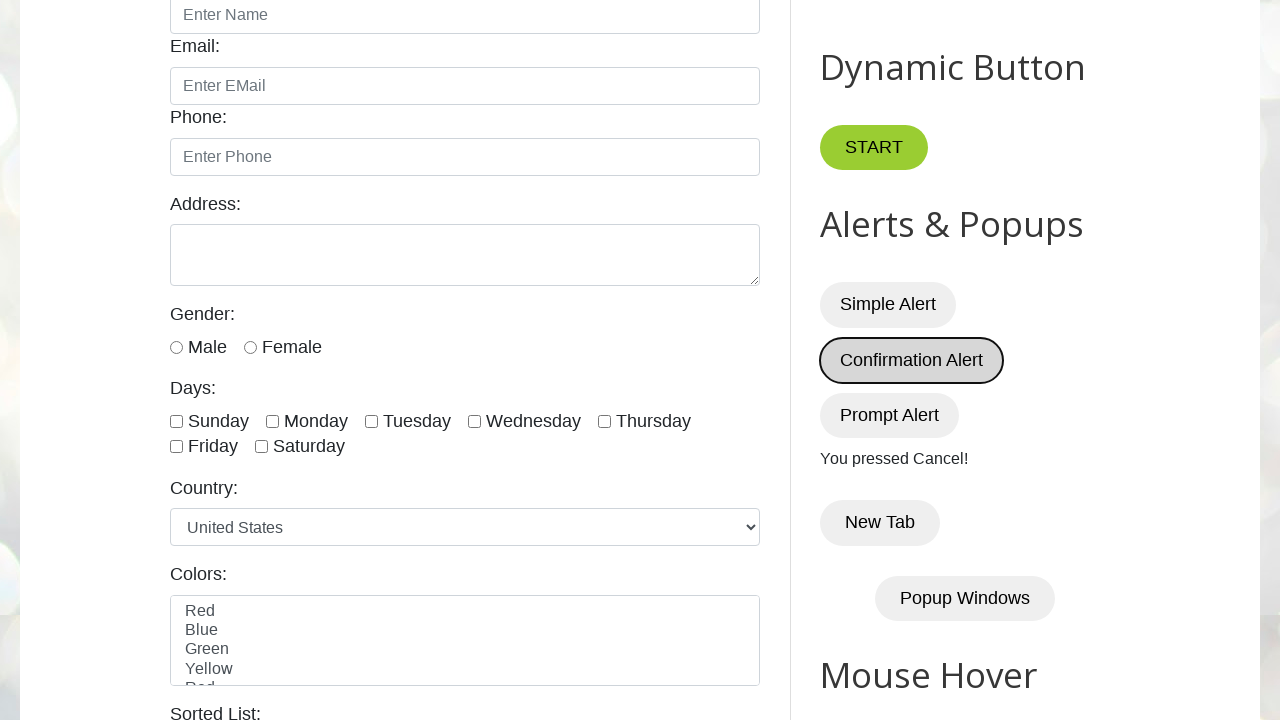

Set up dialog handler to accept confirmation alert
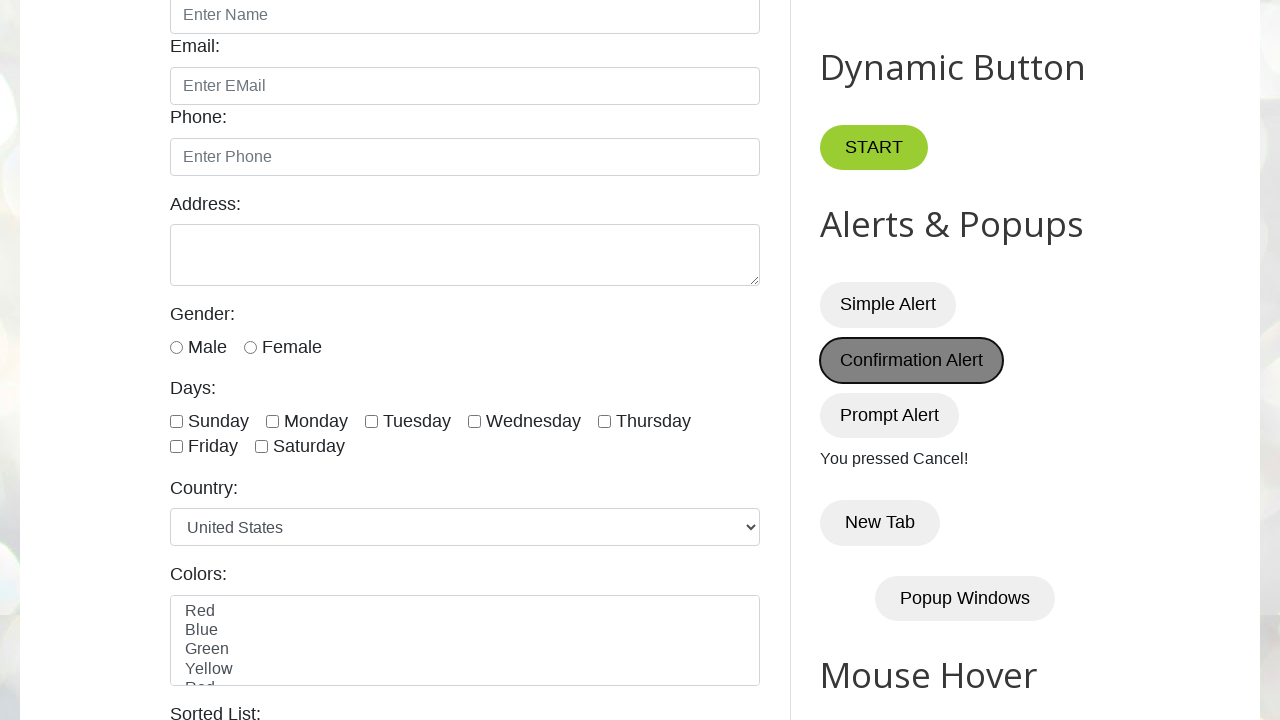

Waited for dialog to be processed
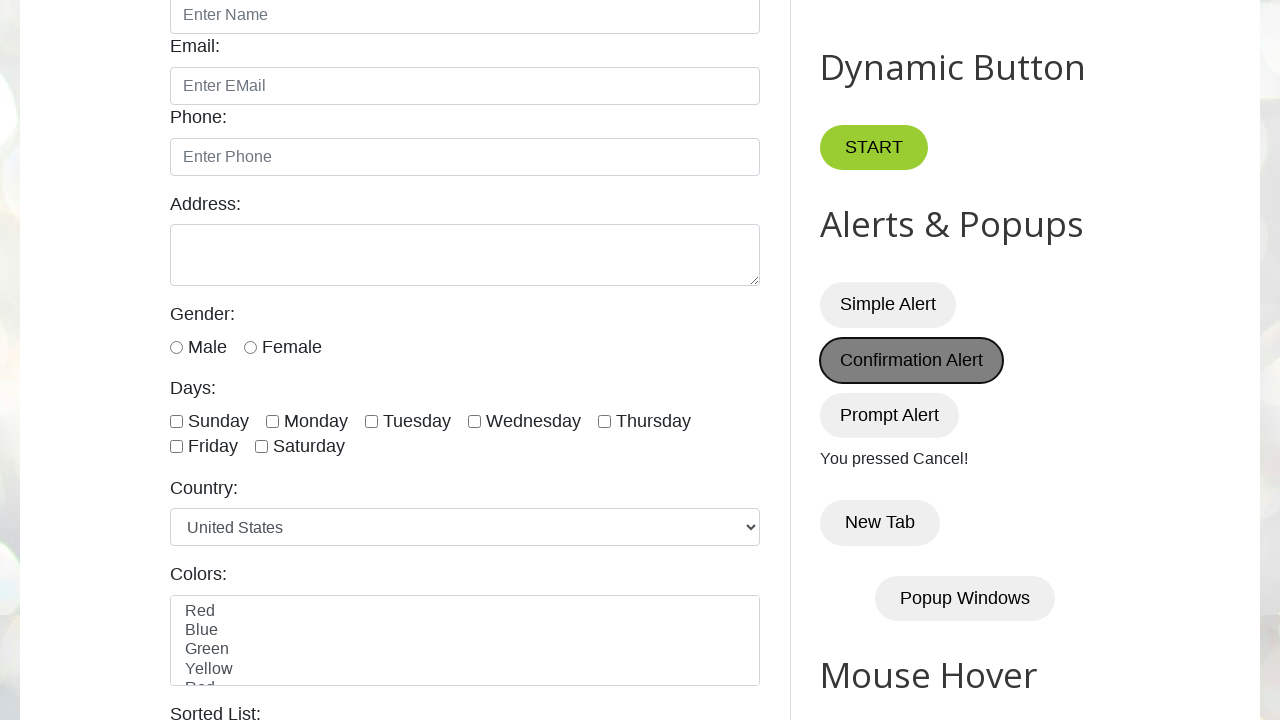

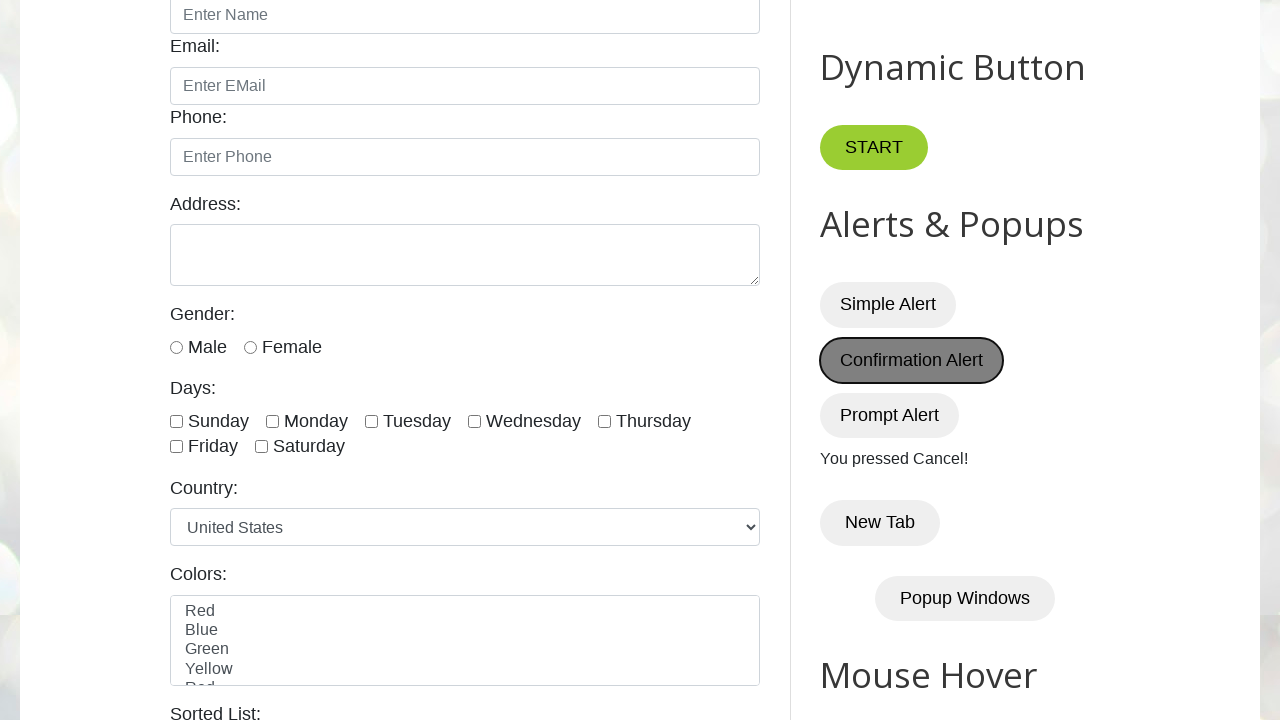